Tests clicking a button with a dynamic ID on the UI Testing Playground site, clicking it once initially and then three more times in a loop, each time clicking on the container area afterwards.

Starting URL: http://uitestingplayground.com/dynamicid/

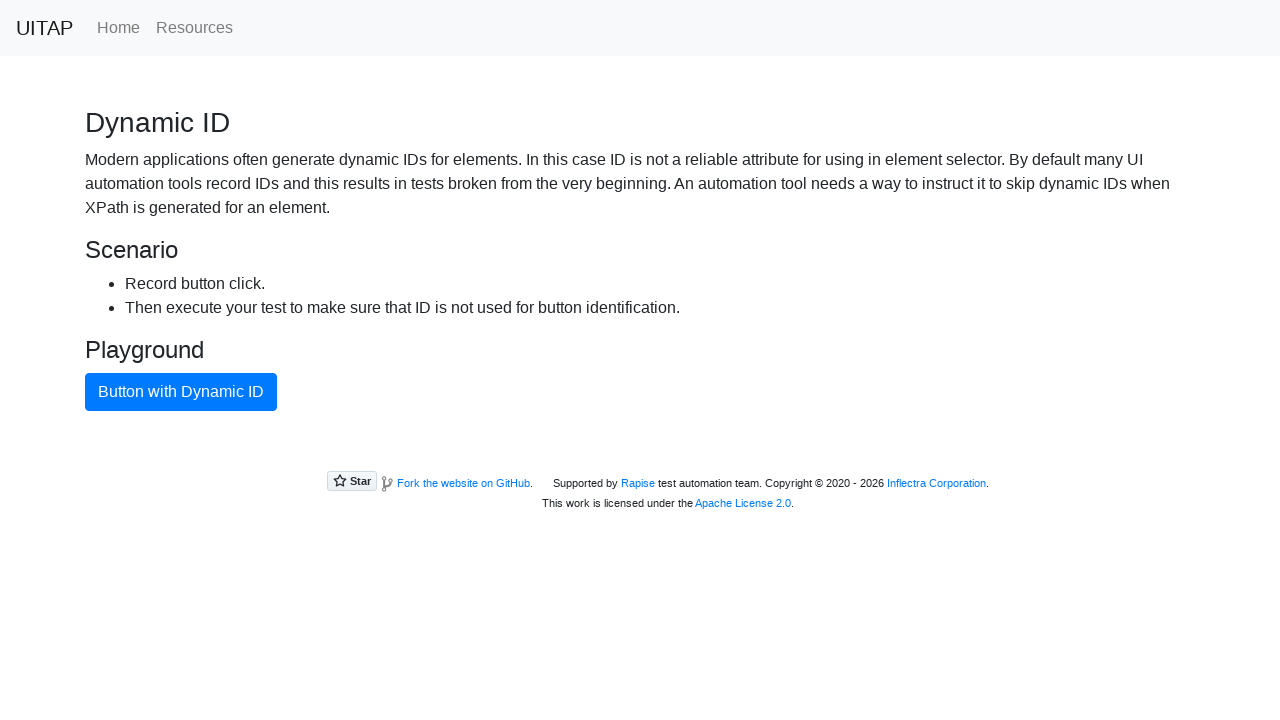

Clicked the dynamic ID button for the first time at (181, 392) on button.btn.btn-primary
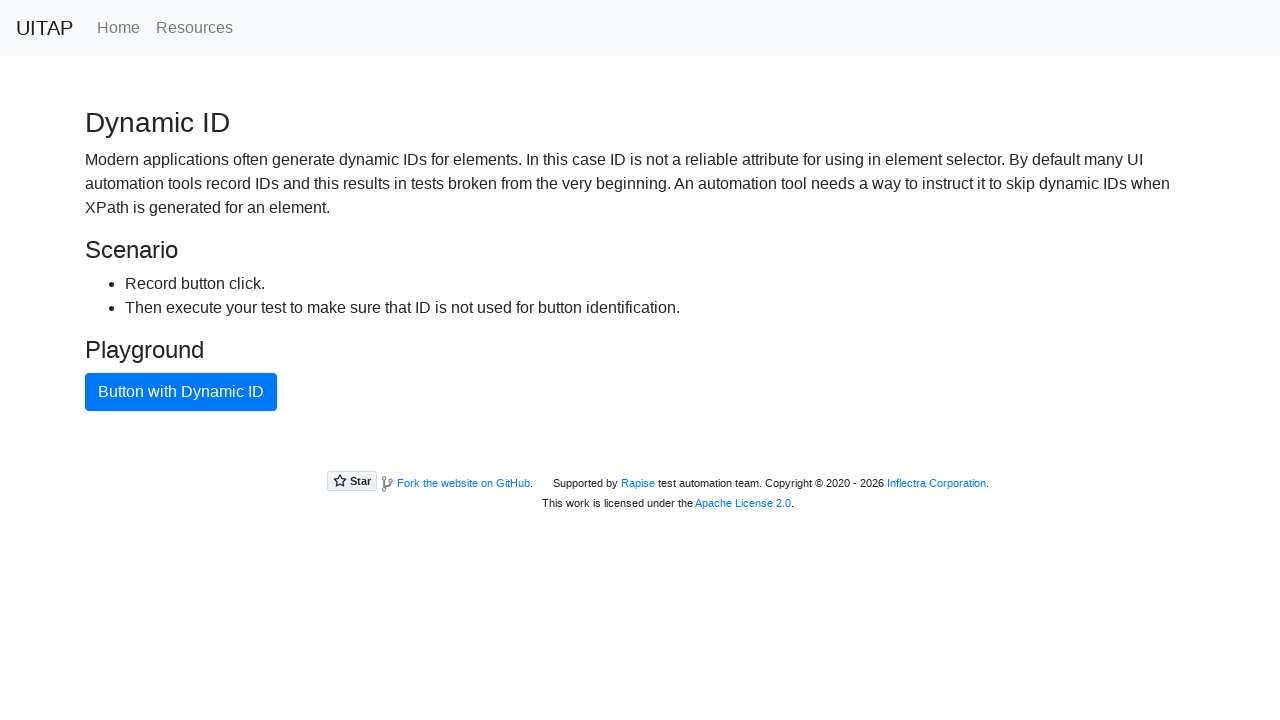

Clicked on the container area at (640, 259) on div.container
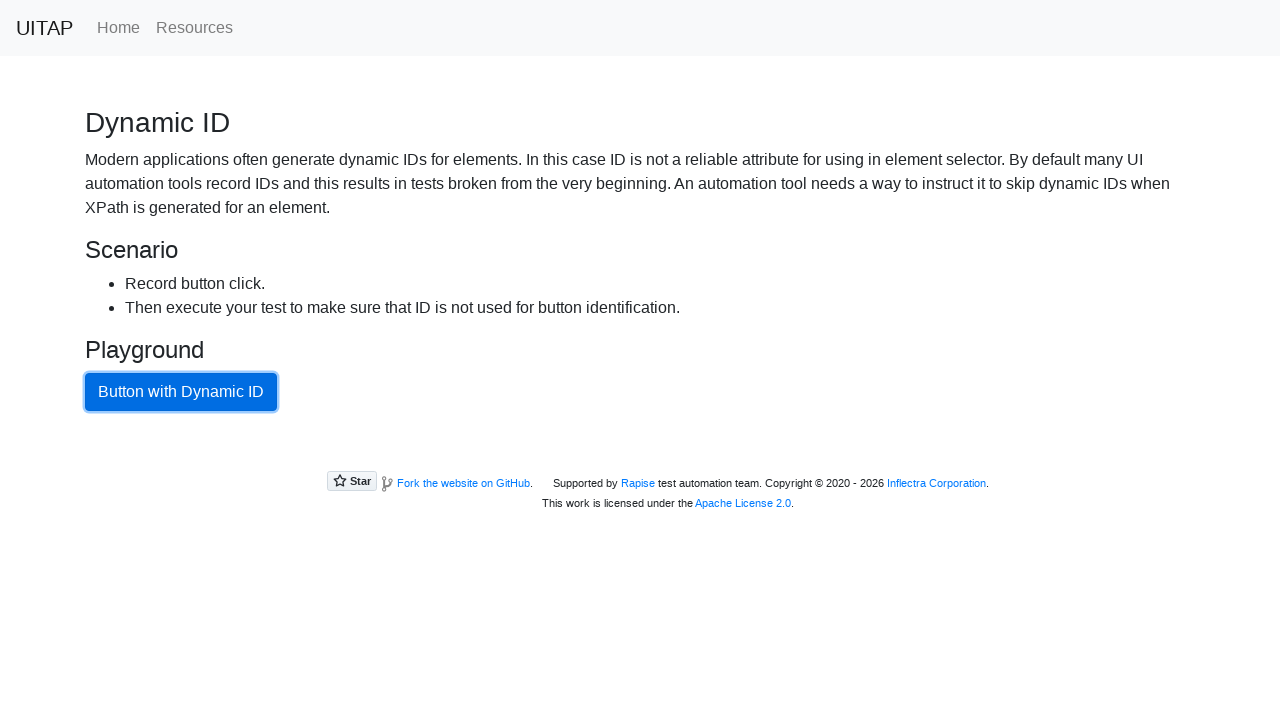

Clicked the dynamic ID button in loop iteration at (181, 392) on button.btn.btn-primary
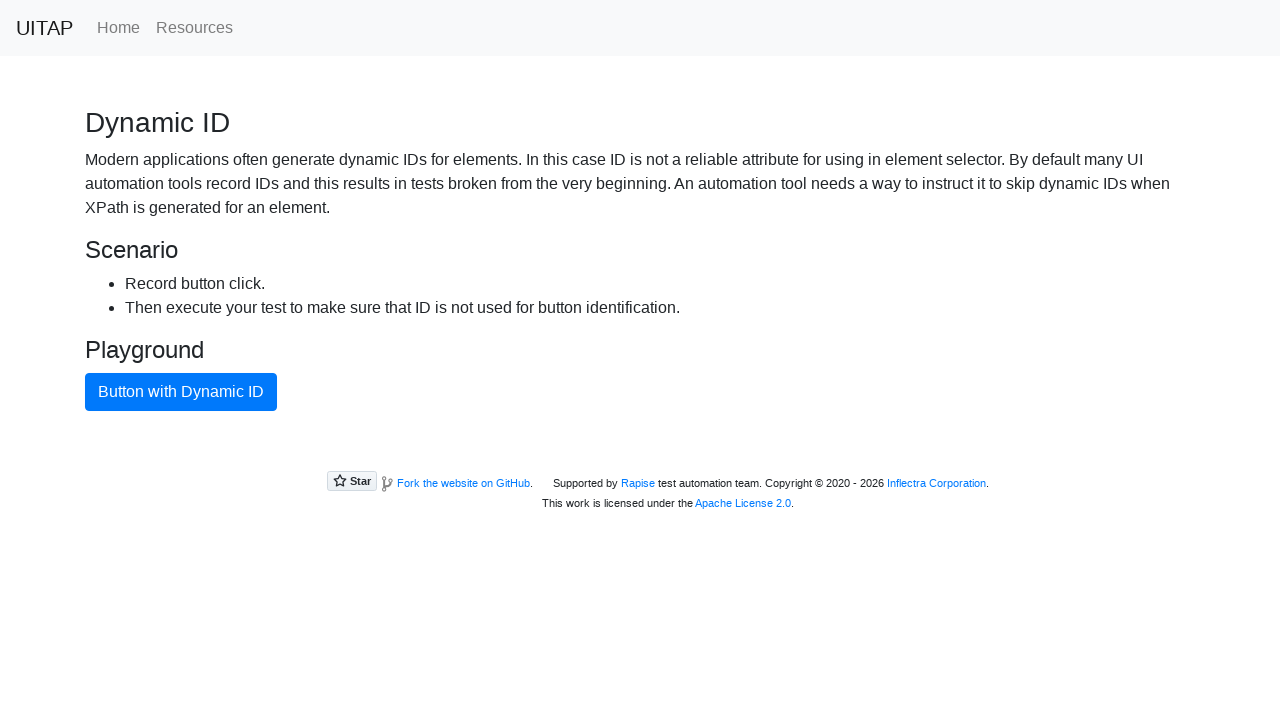

Clicked on the container area after button click at (640, 259) on div.container
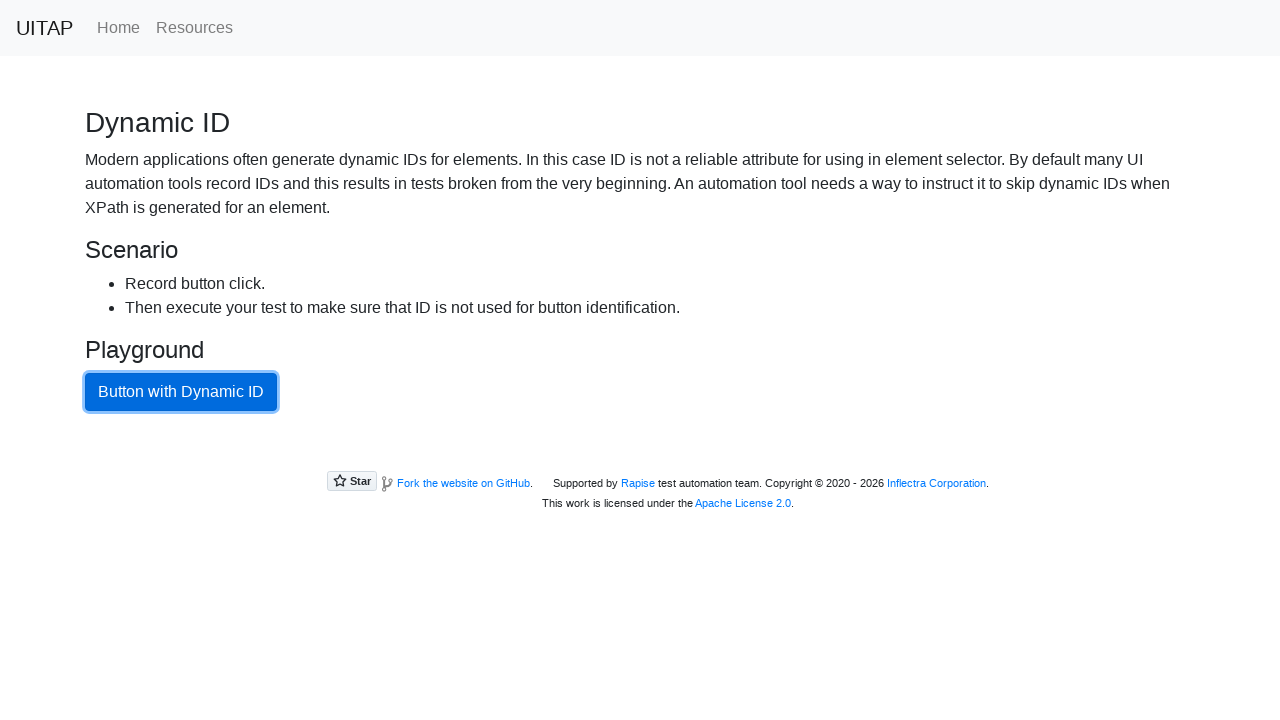

Clicked the dynamic ID button in loop iteration at (181, 392) on button.btn.btn-primary
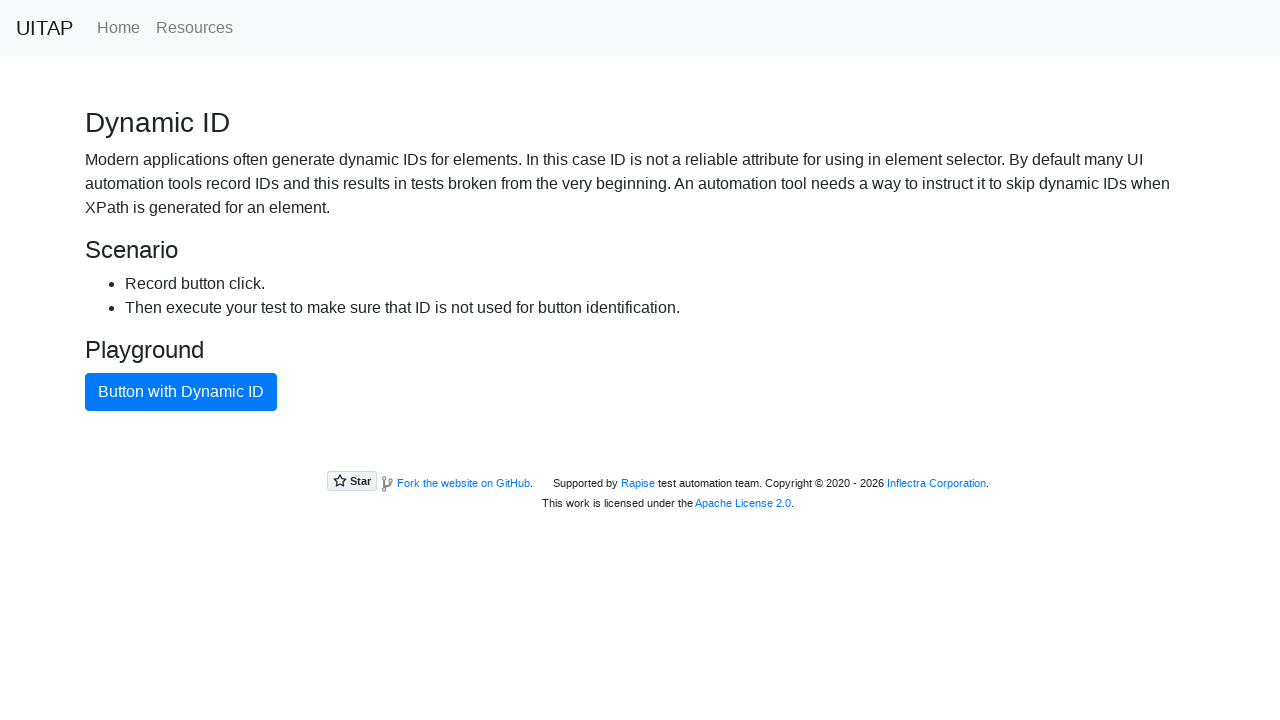

Clicked on the container area after button click at (640, 259) on div.container
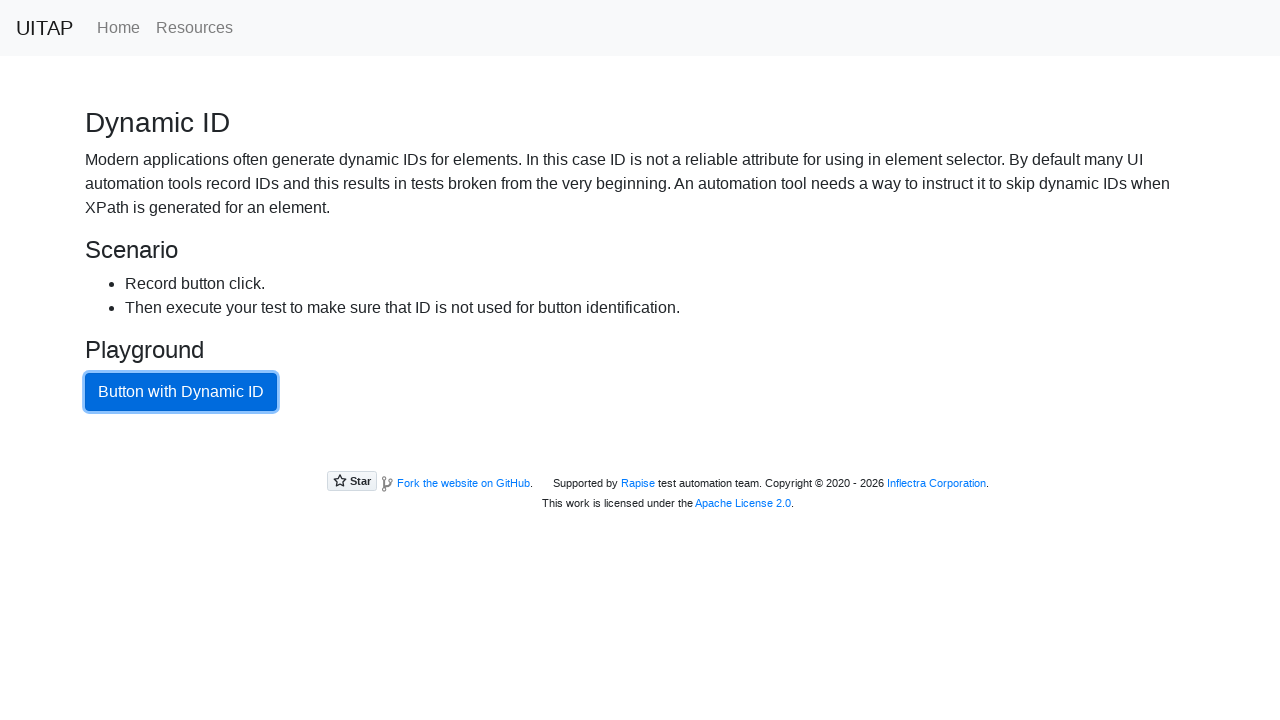

Clicked the dynamic ID button in loop iteration at (181, 392) on button.btn.btn-primary
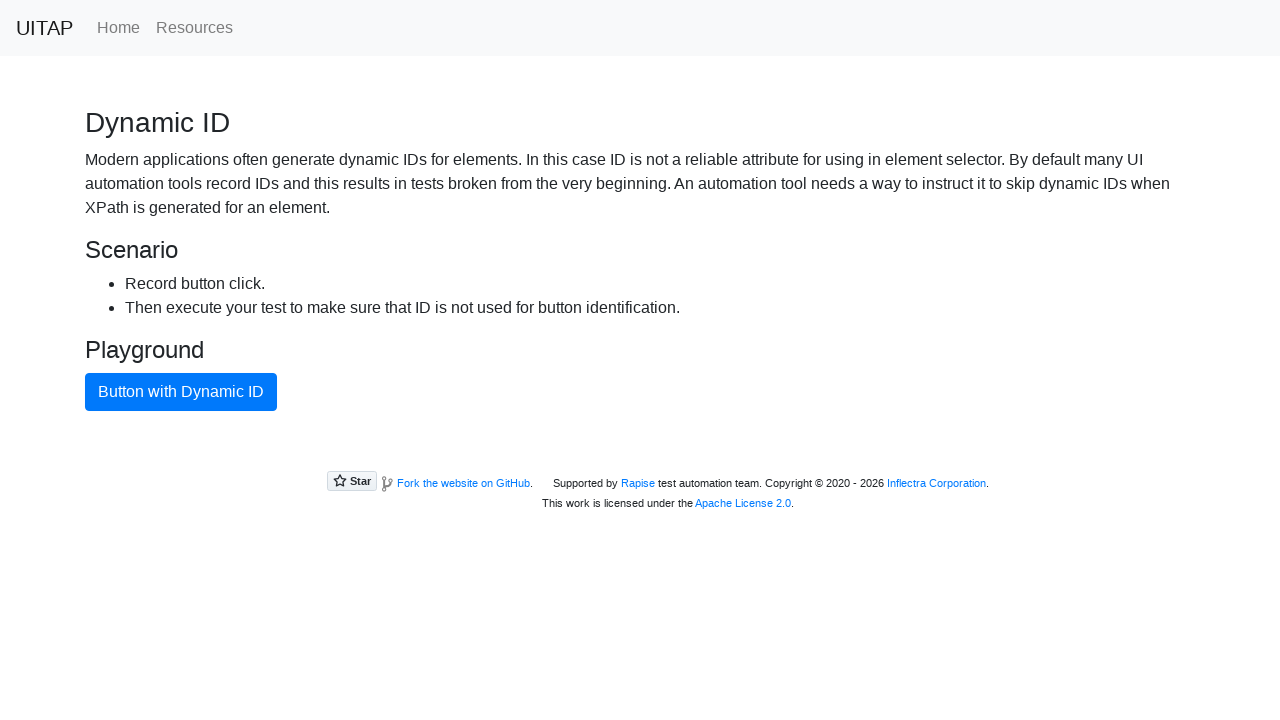

Clicked on the container area after button click at (640, 259) on div.container
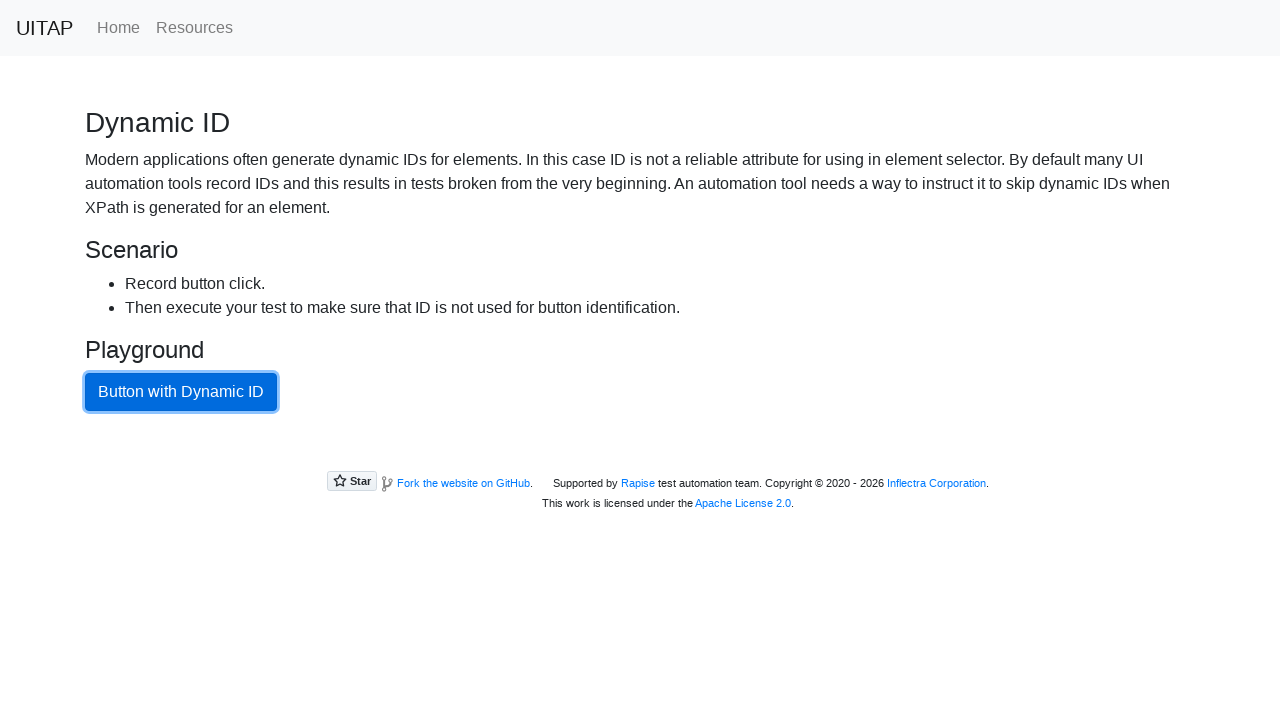

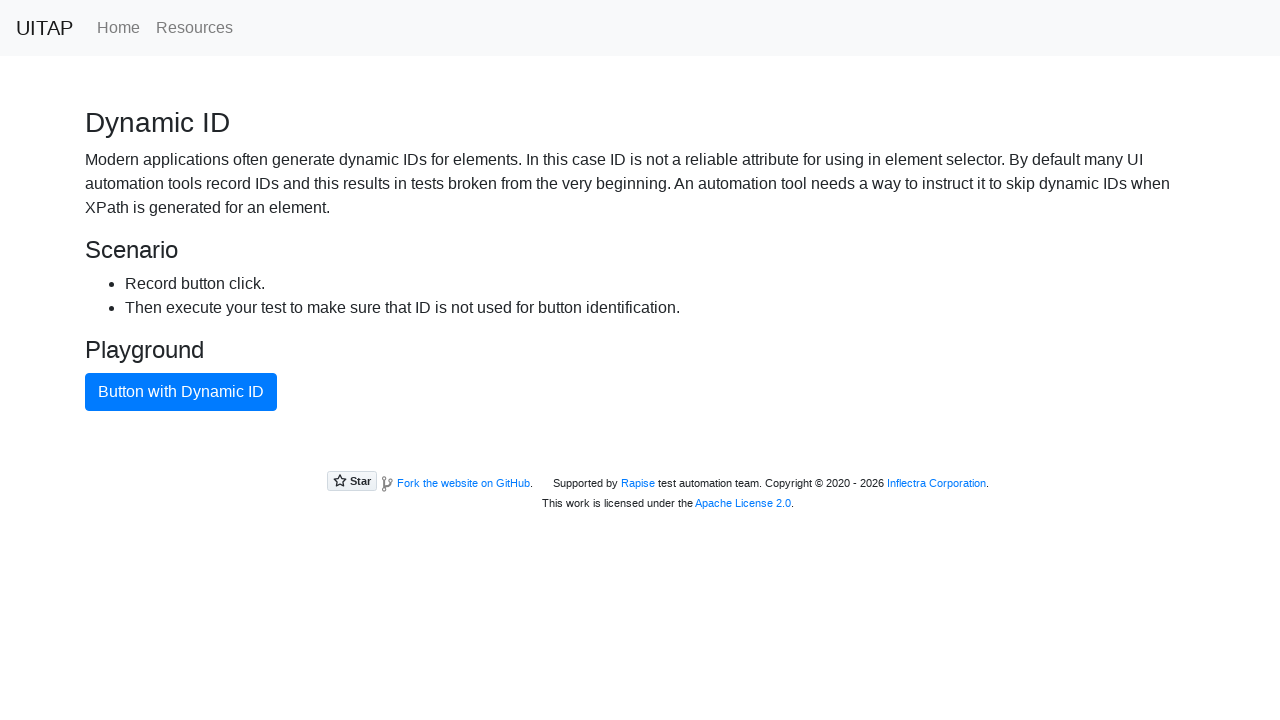